Tests a text box form by filling in username, email, current address, and permanent address fields, then submitting the form and verifying the page URL remains correct.

Starting URL: https://demoqa.com/text-box

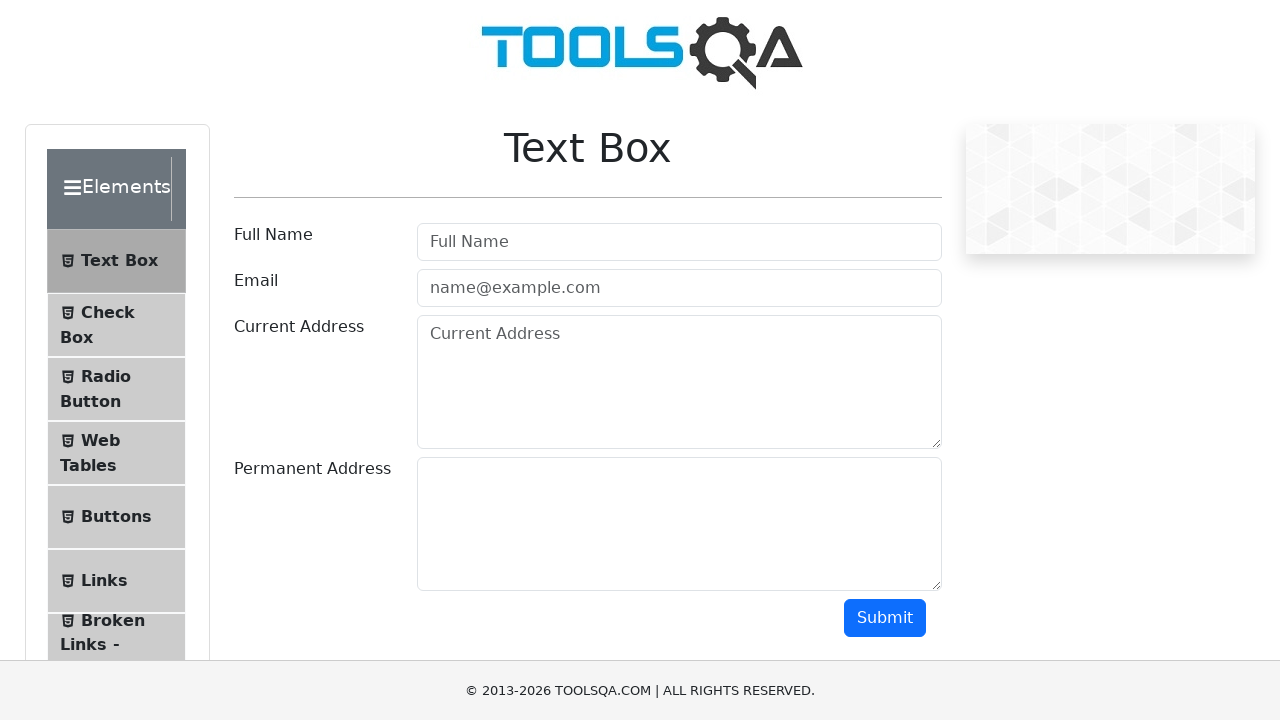

Filled username field with 'test_user' on #userName
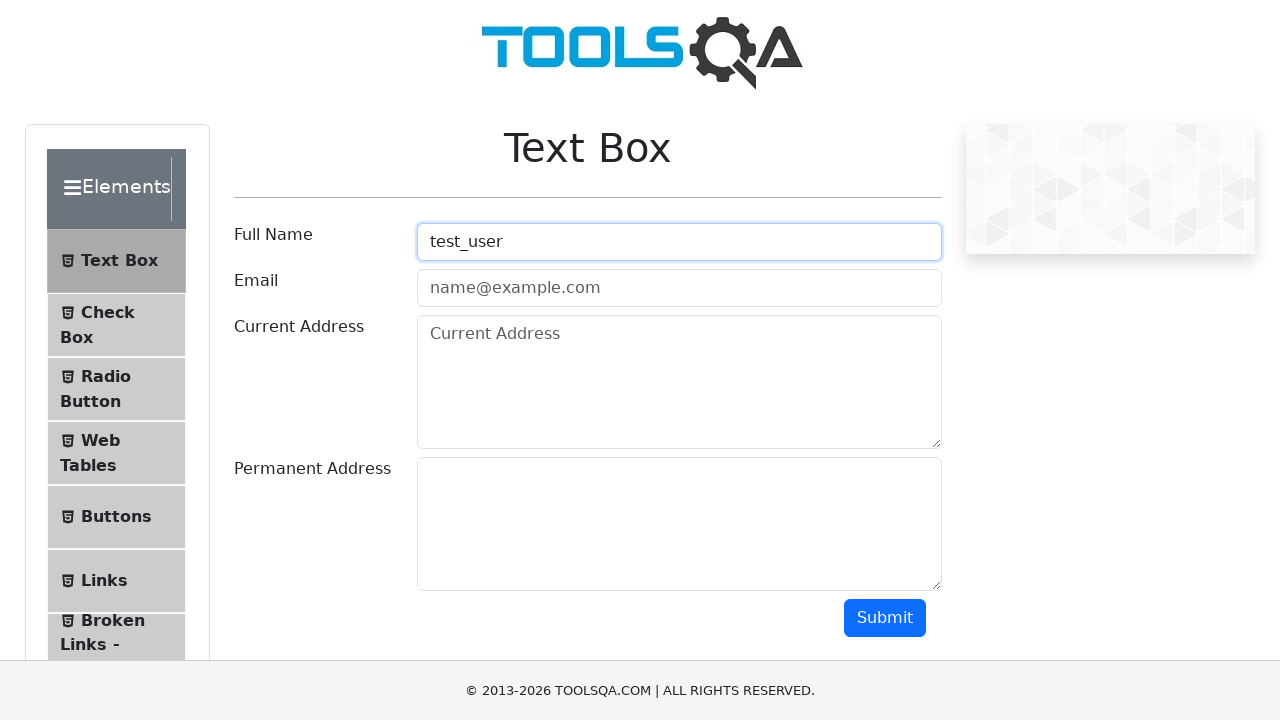

Filled email field with 'testName@gmail.com' on #userEmail
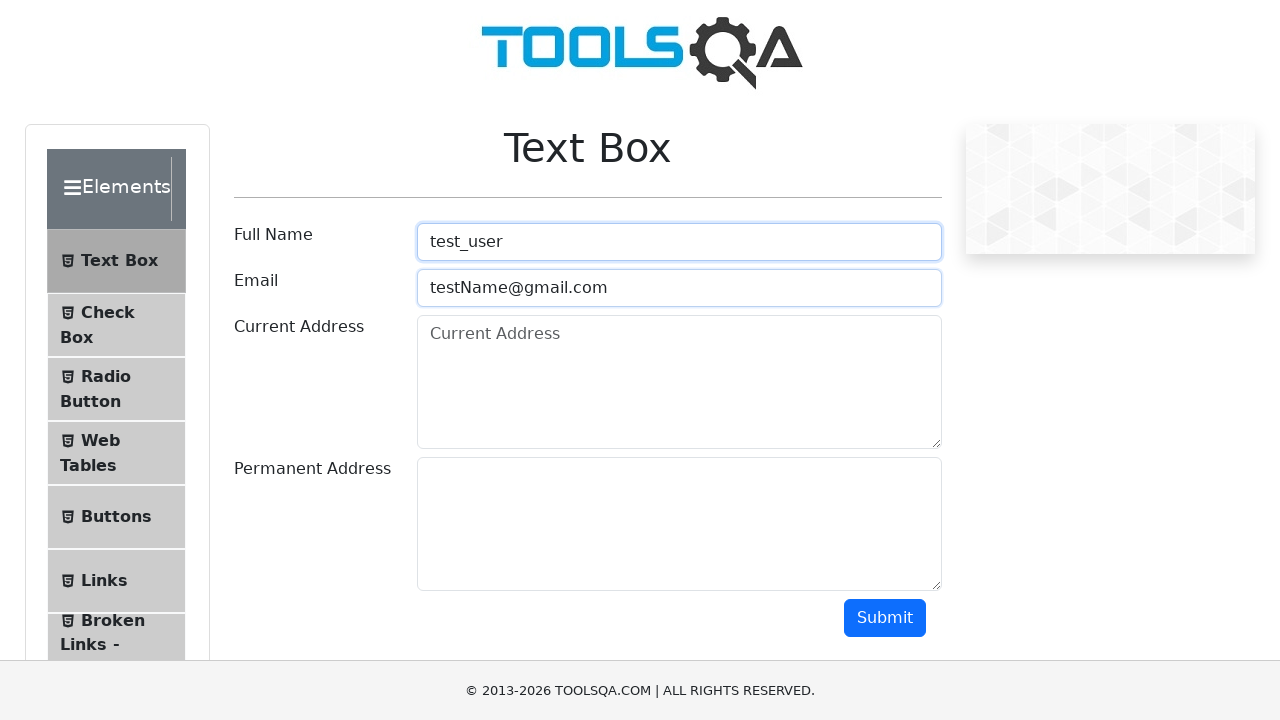

Filled current address field with Russian address text on #currentAddress
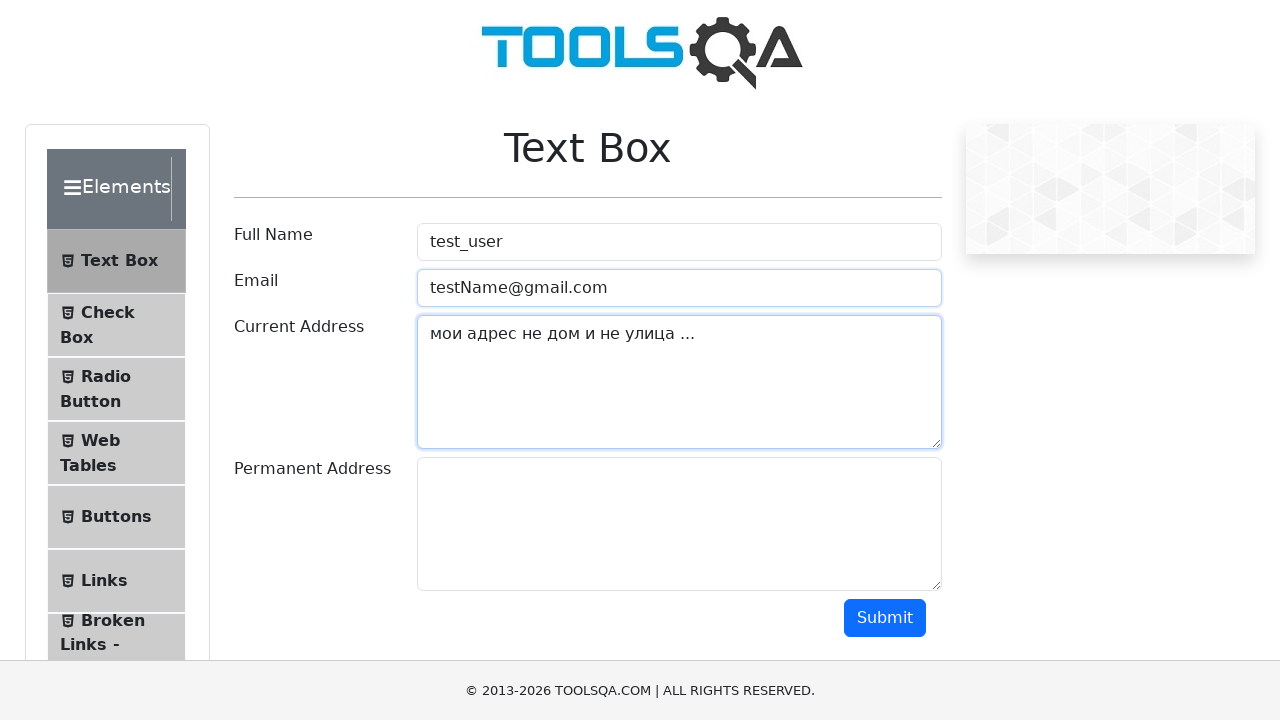

Filled permanent address field with Russian address text on #permanentAddress
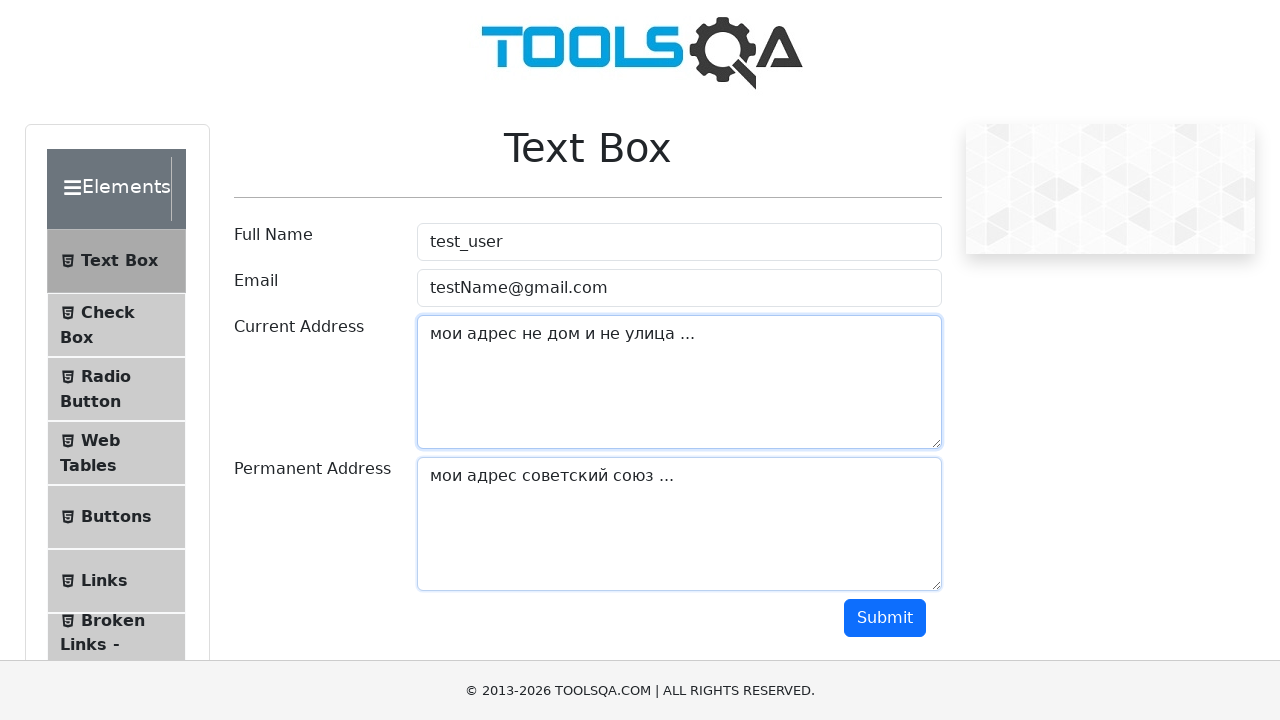

Clicked submit button to submit the form at (885, 618) on #submit
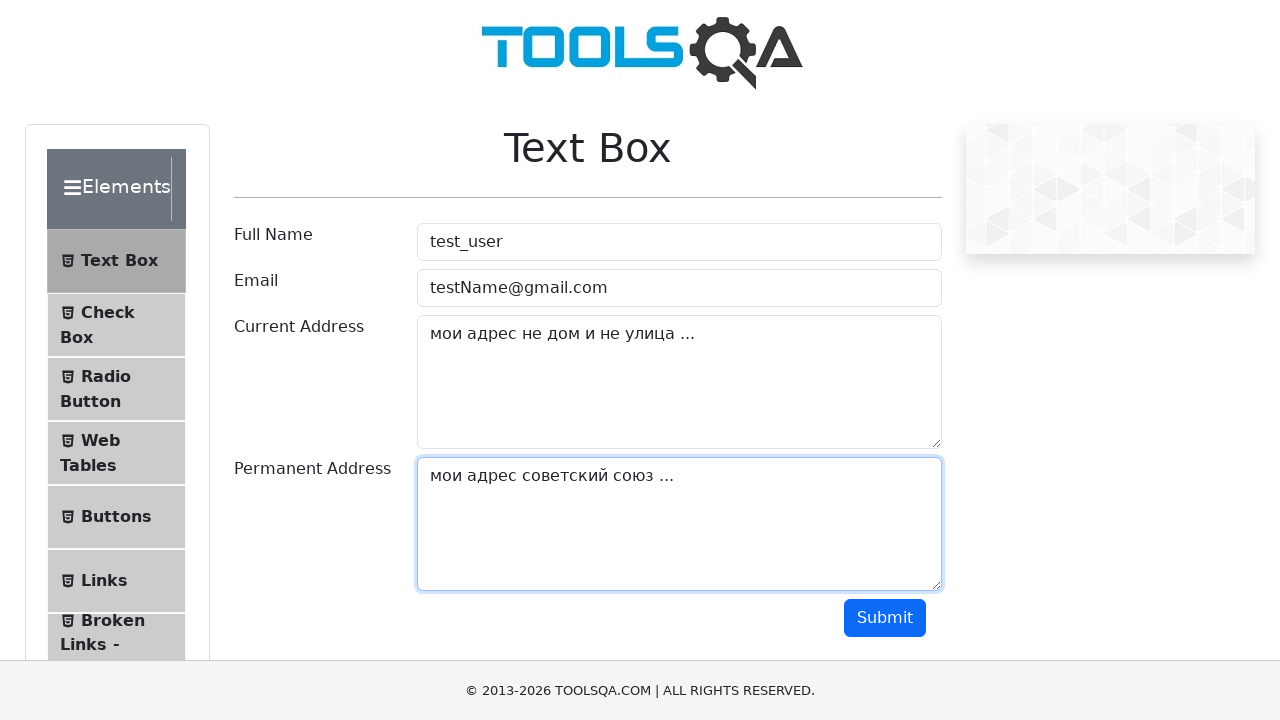

Form submission output appeared on page
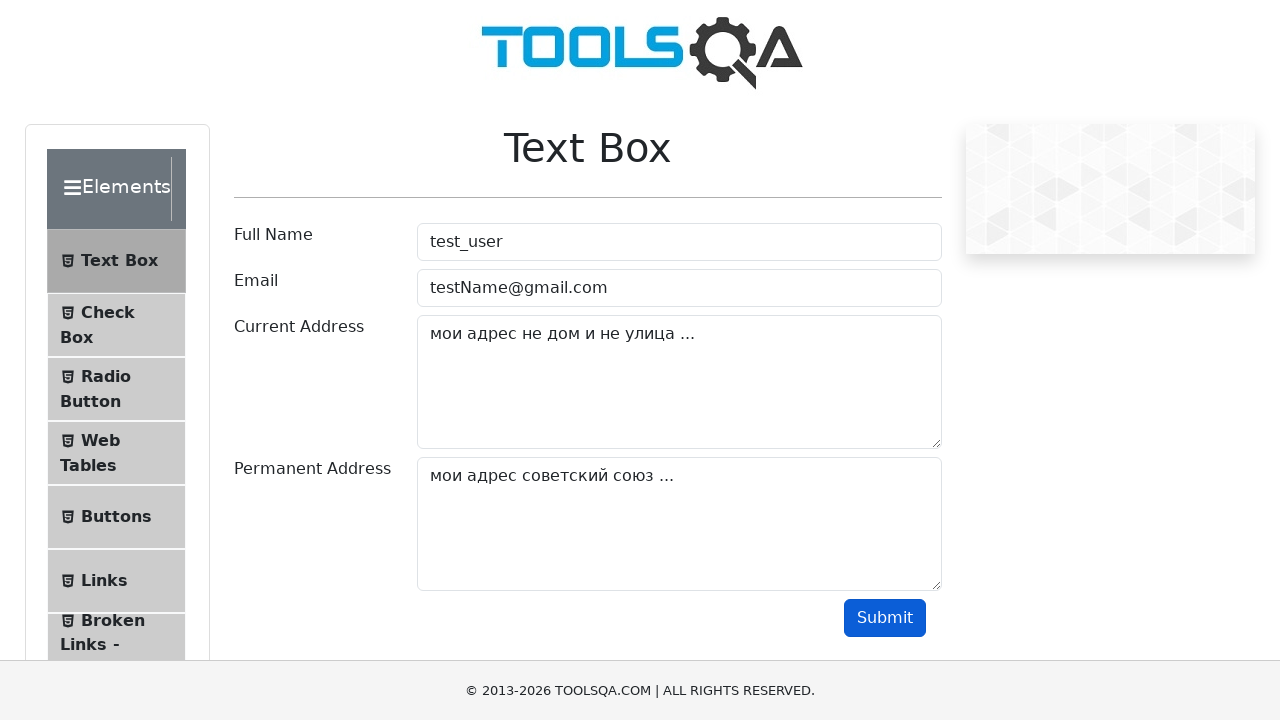

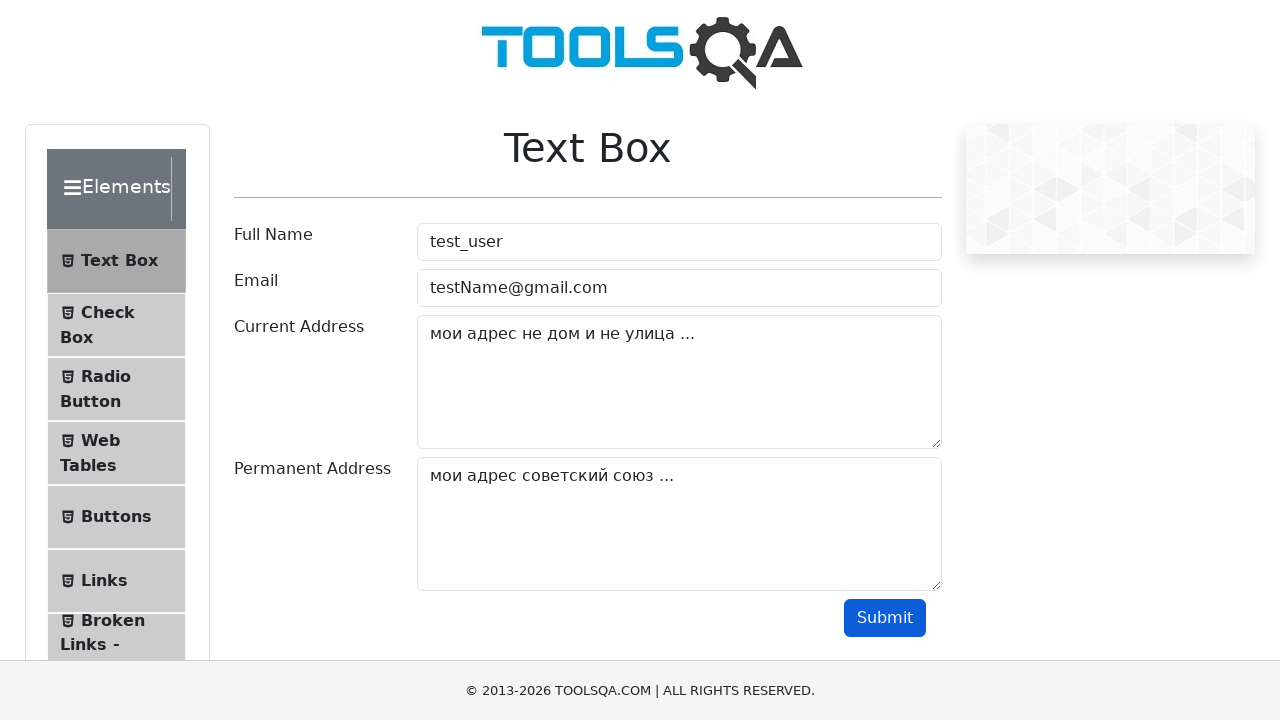